Tests successful signup with new random username and password

Starting URL: https://www.demoblaze.com/

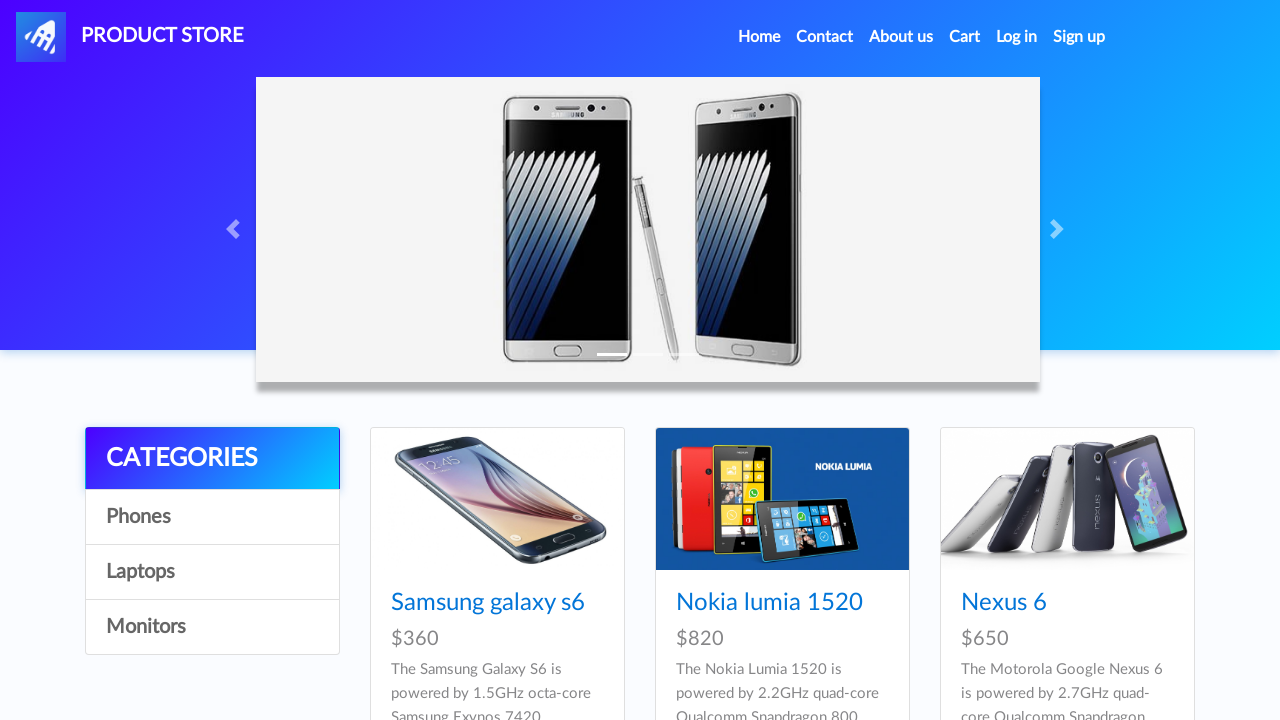

Generated random username for signup
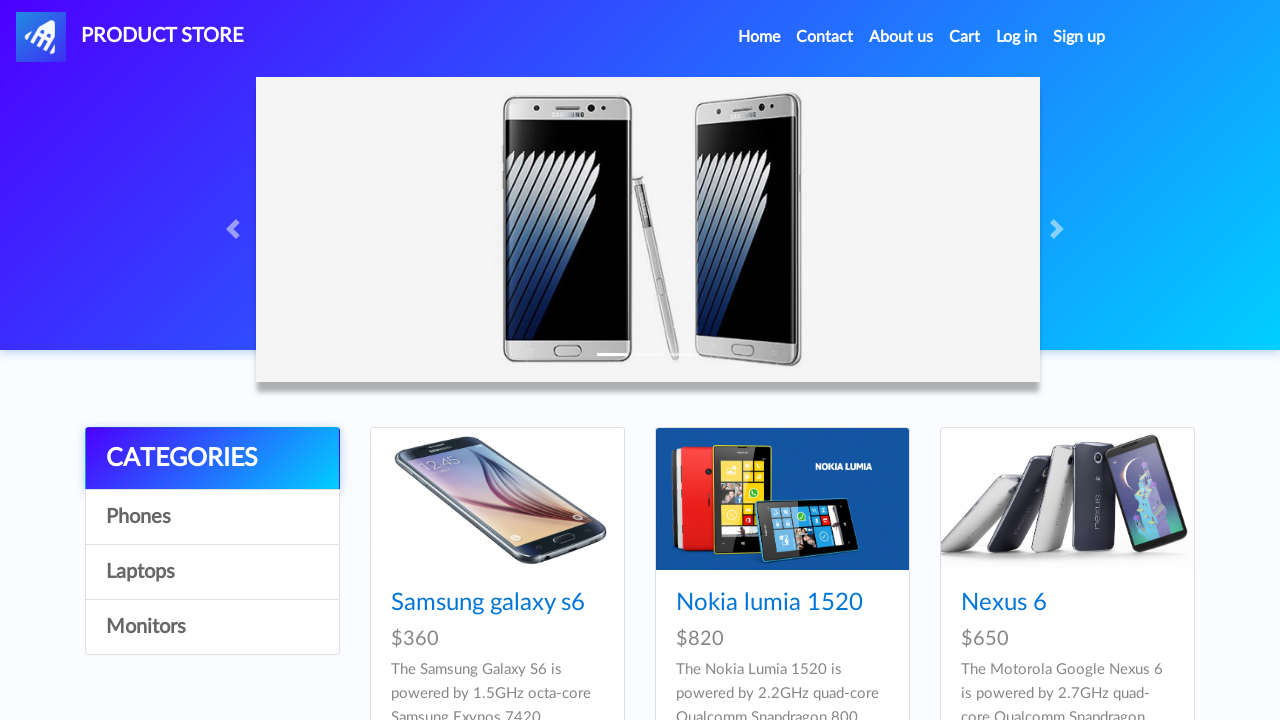

Generated random password for signup
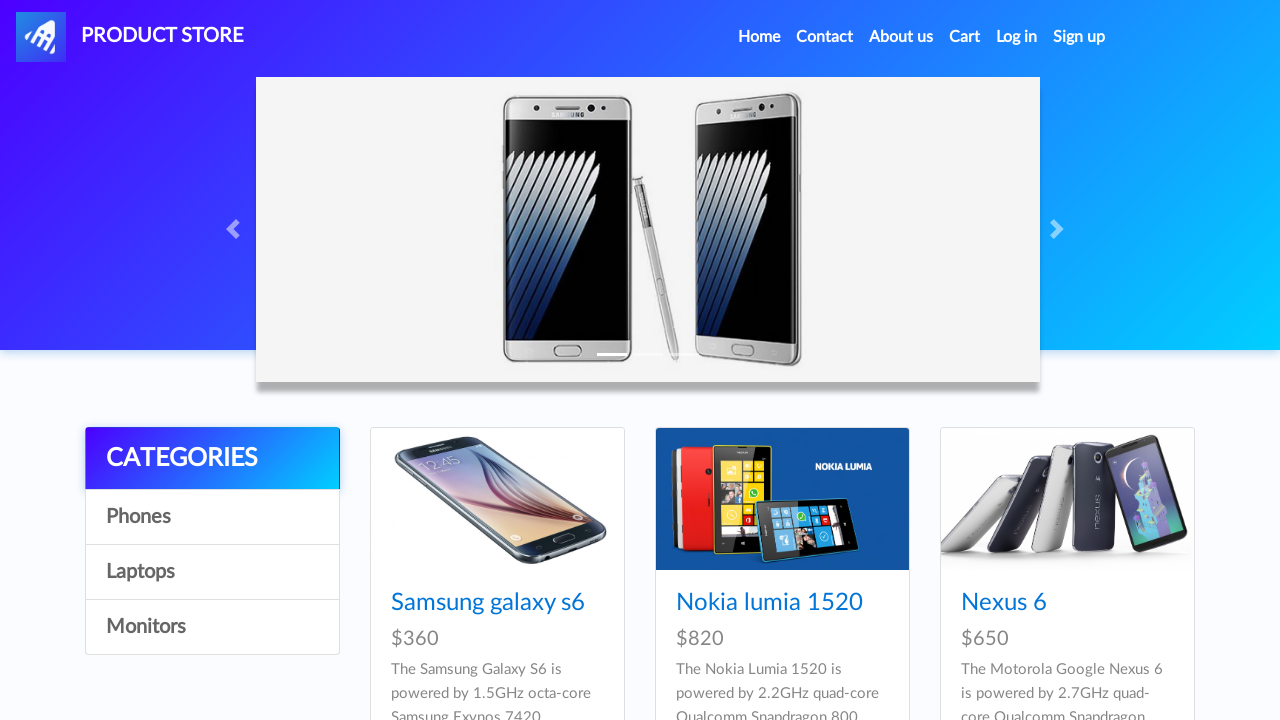

Clicked Sign up link to open signup modal at (1079, 37) on a#signin2
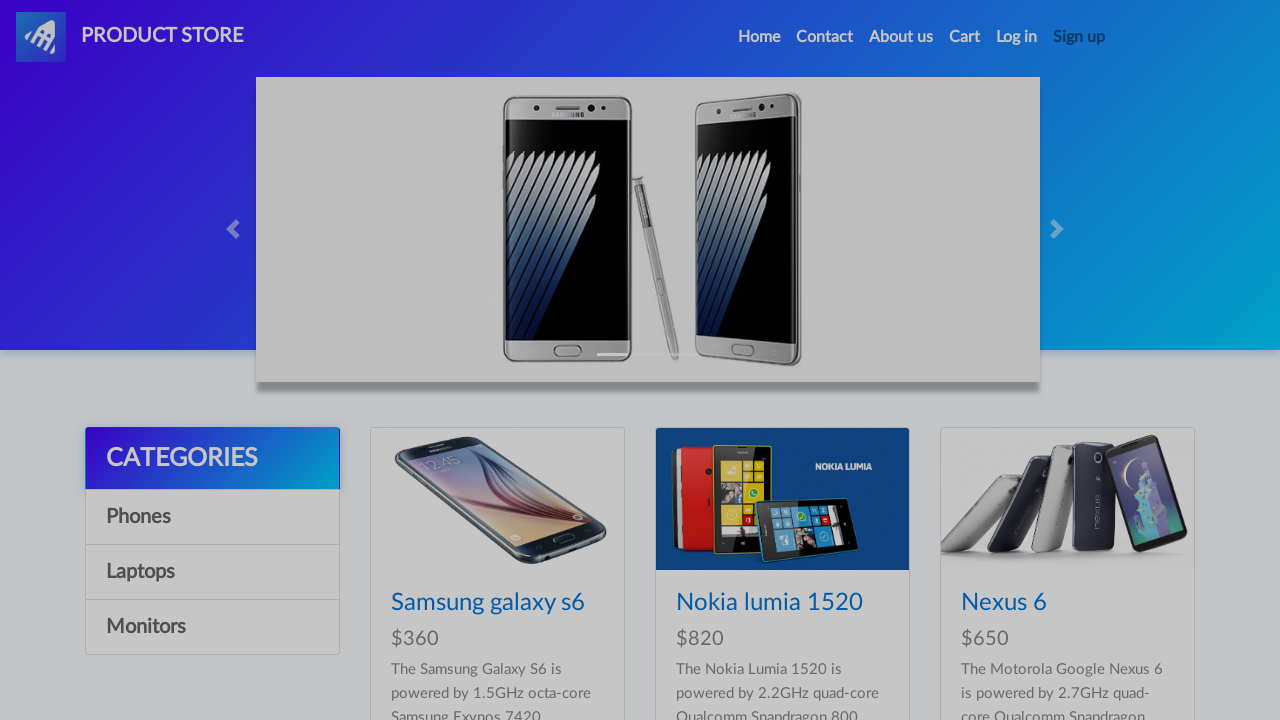

Signup modal is now visible
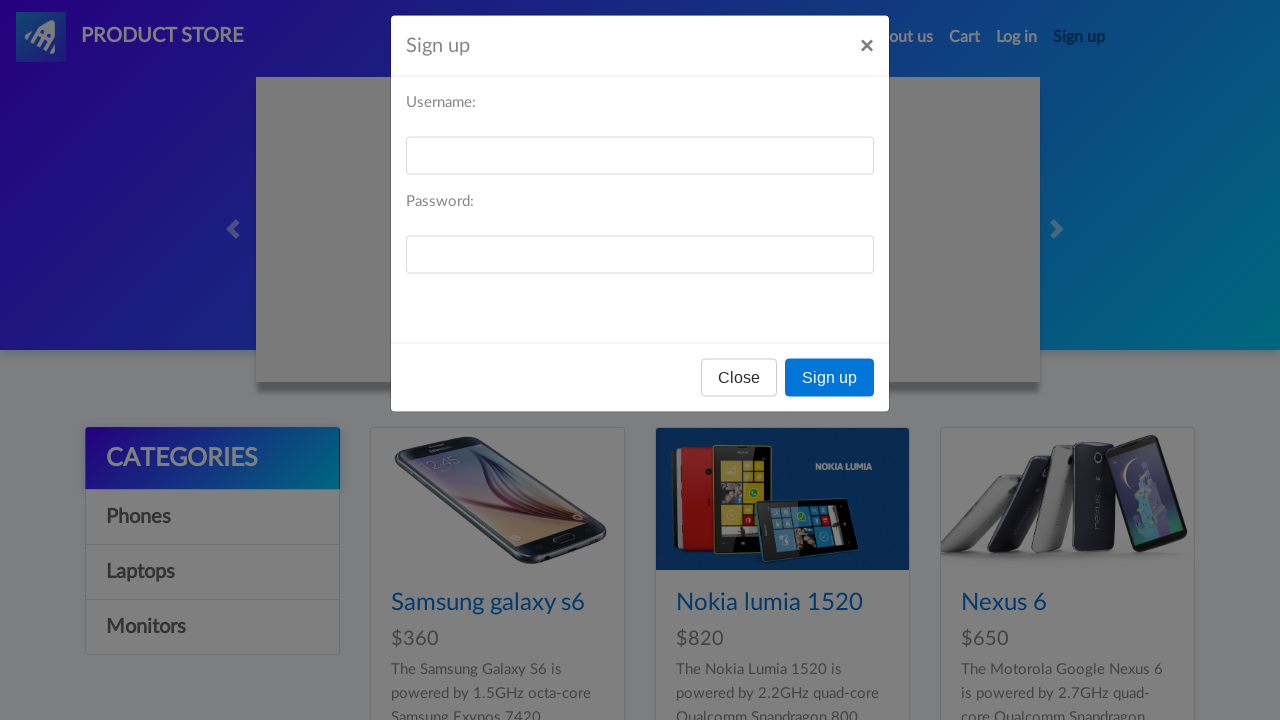

Filled username field with randomly generated email on #sign-username
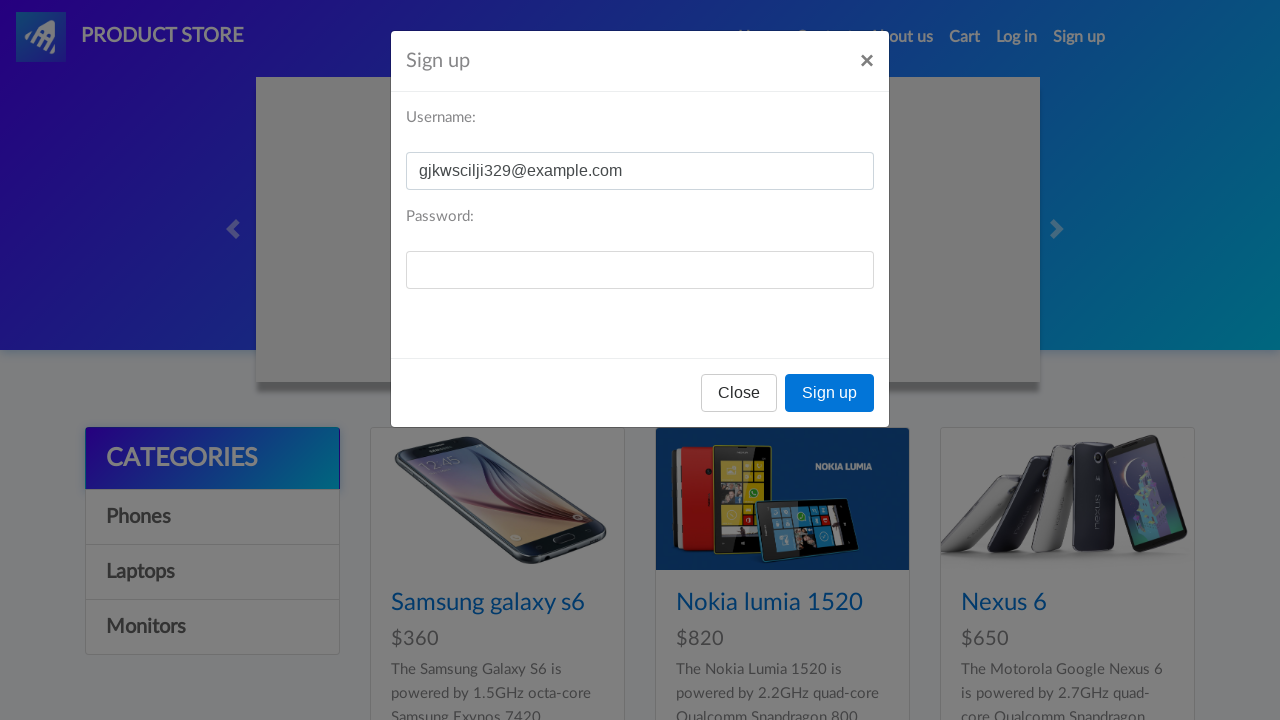

Filled password field with randomly generated password on #sign-password
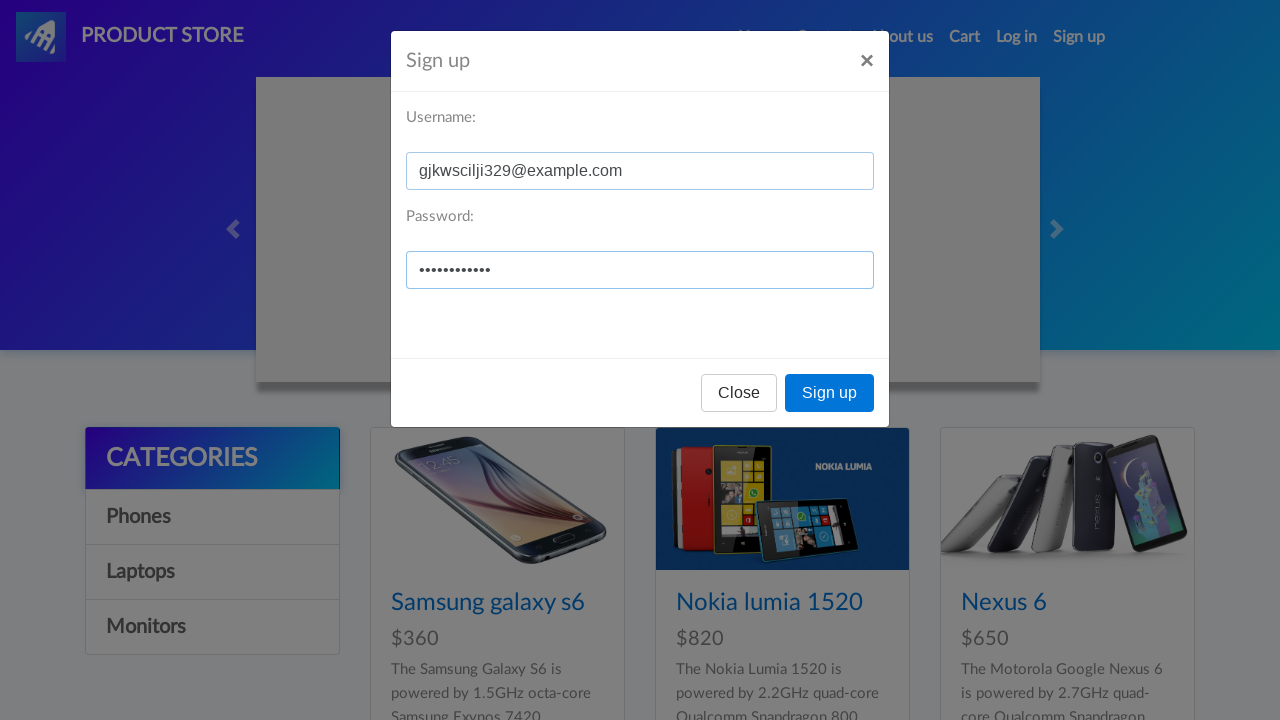

Clicked signup button to submit registration at (830, 393) on button[onclick='register()']
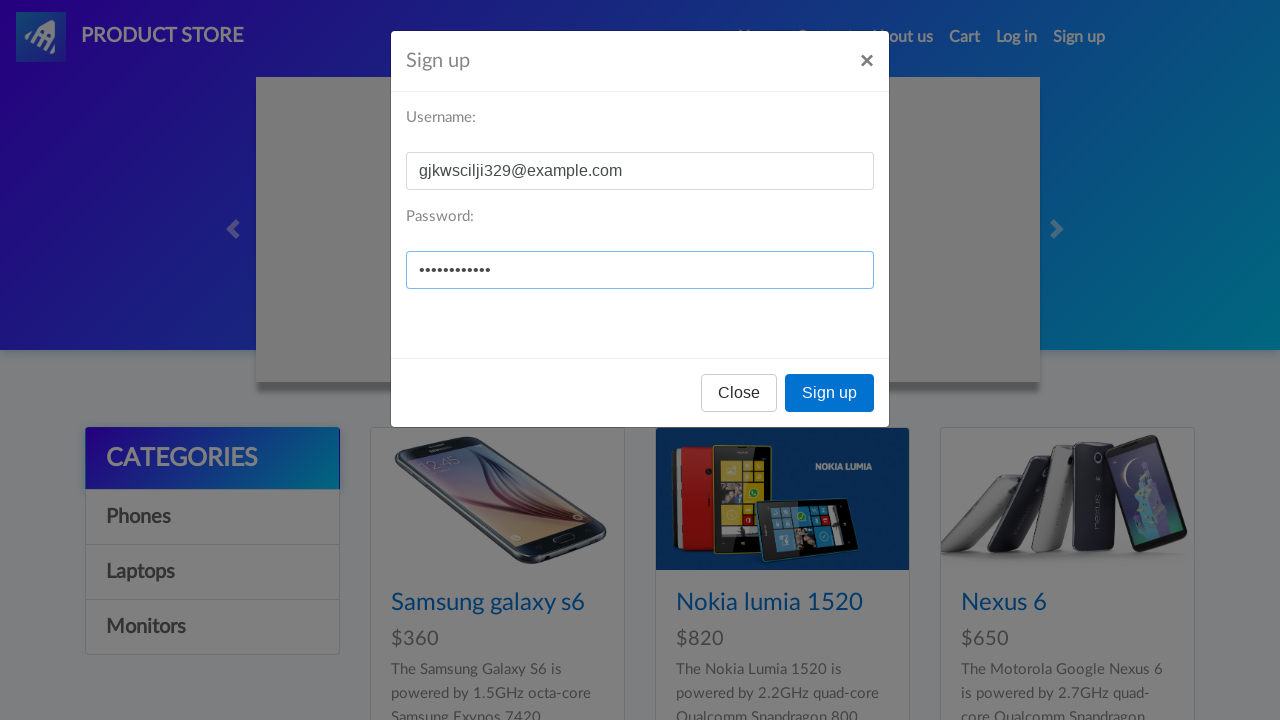

Accepted confirmation dialog from signup
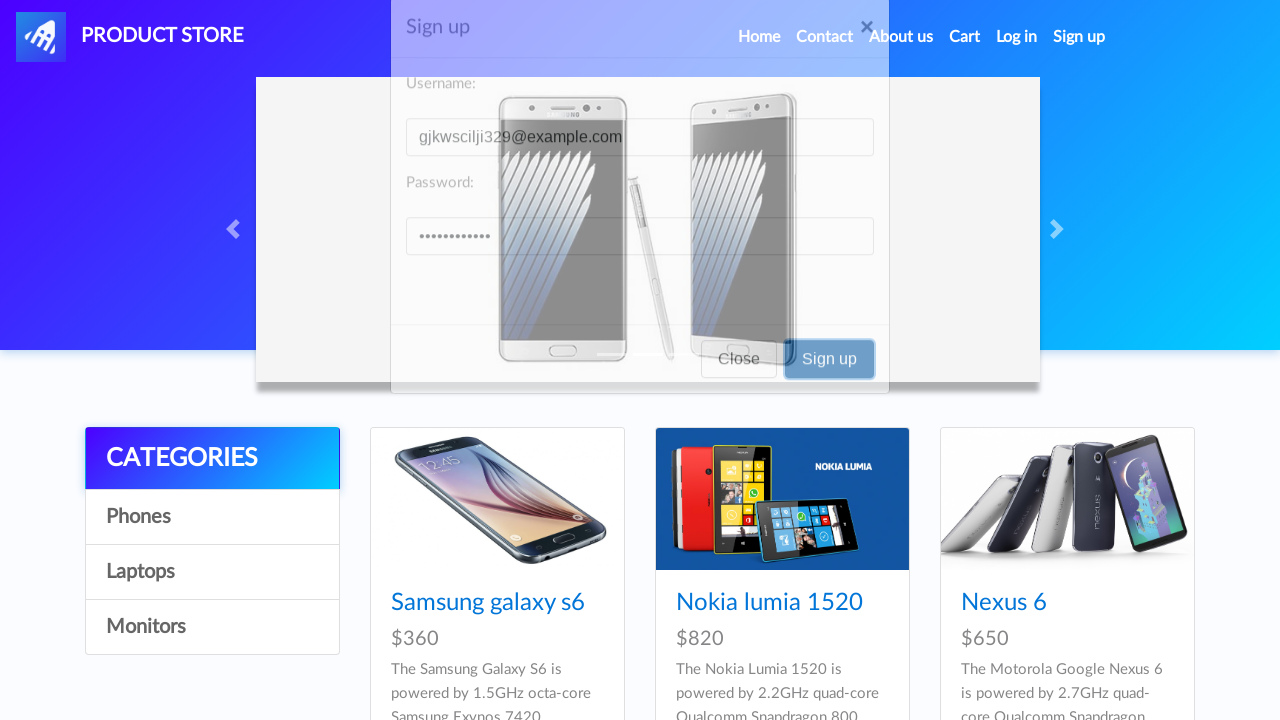

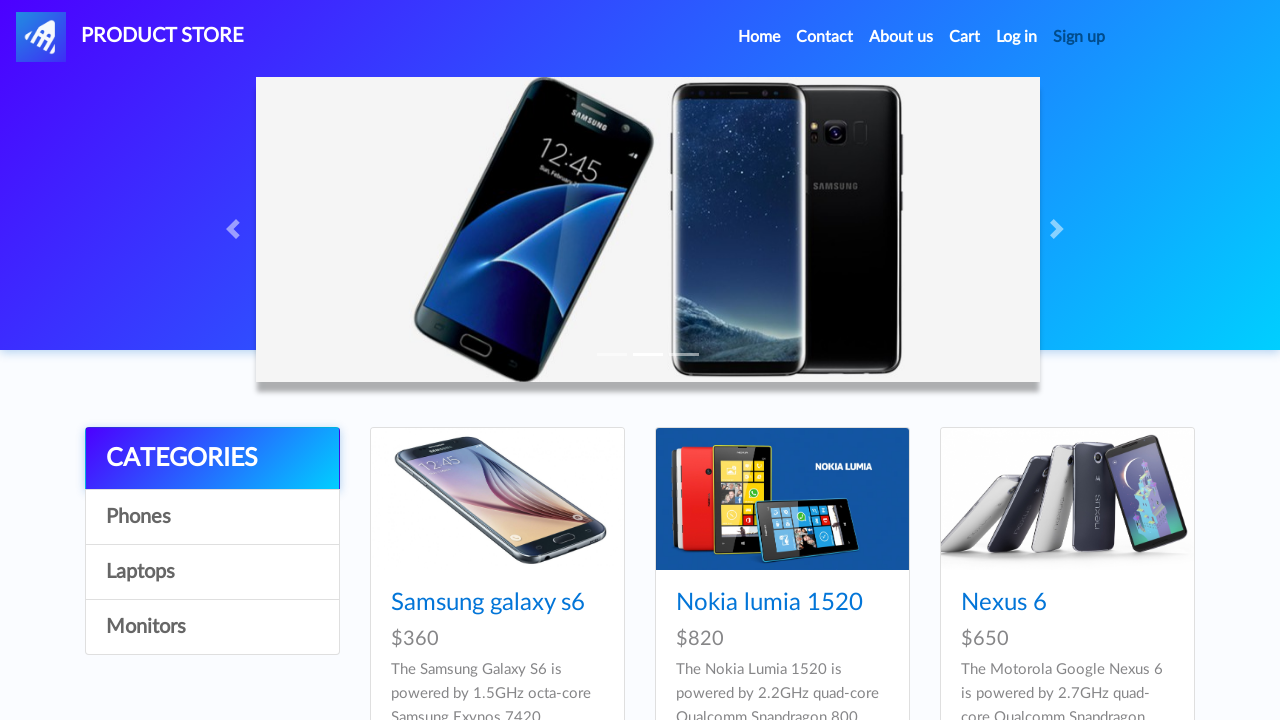